Tests that new todo items are appended to the bottom of the list by creating 3 items and verifying the count displays correctly.

Starting URL: https://demo.playwright.dev/todomvc

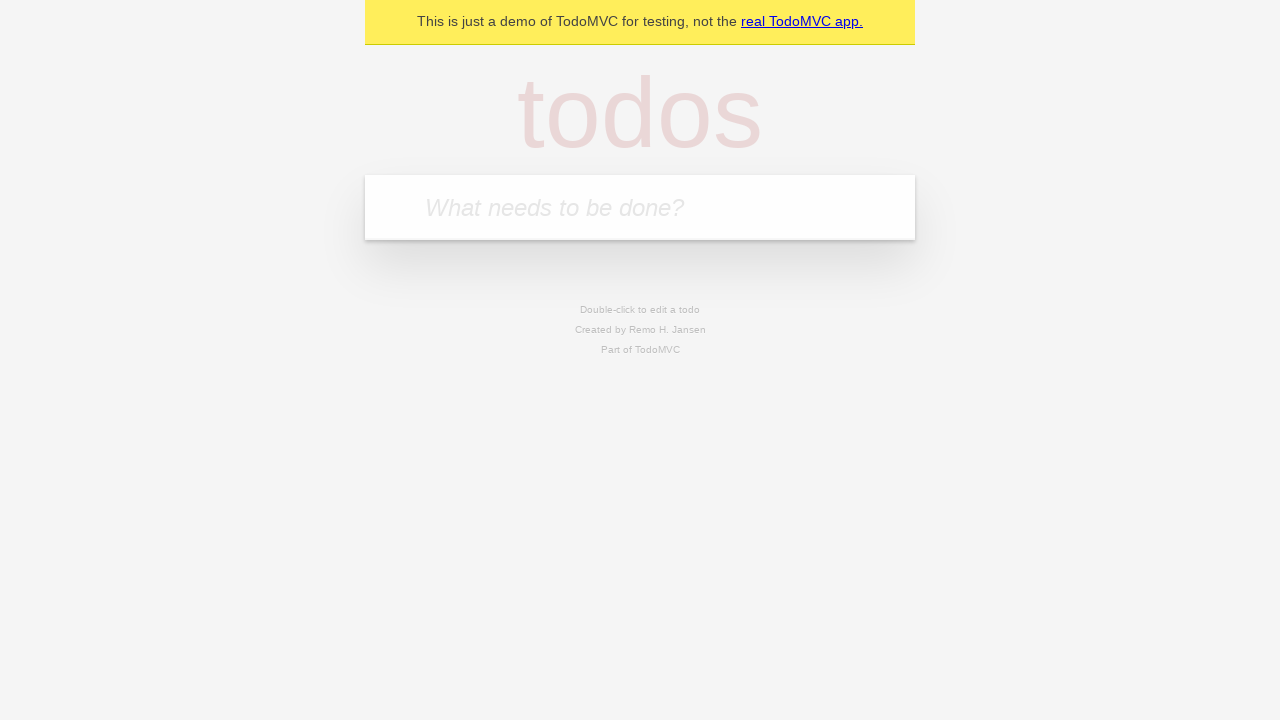

Located the todo input field with placeholder 'What needs to be done?'
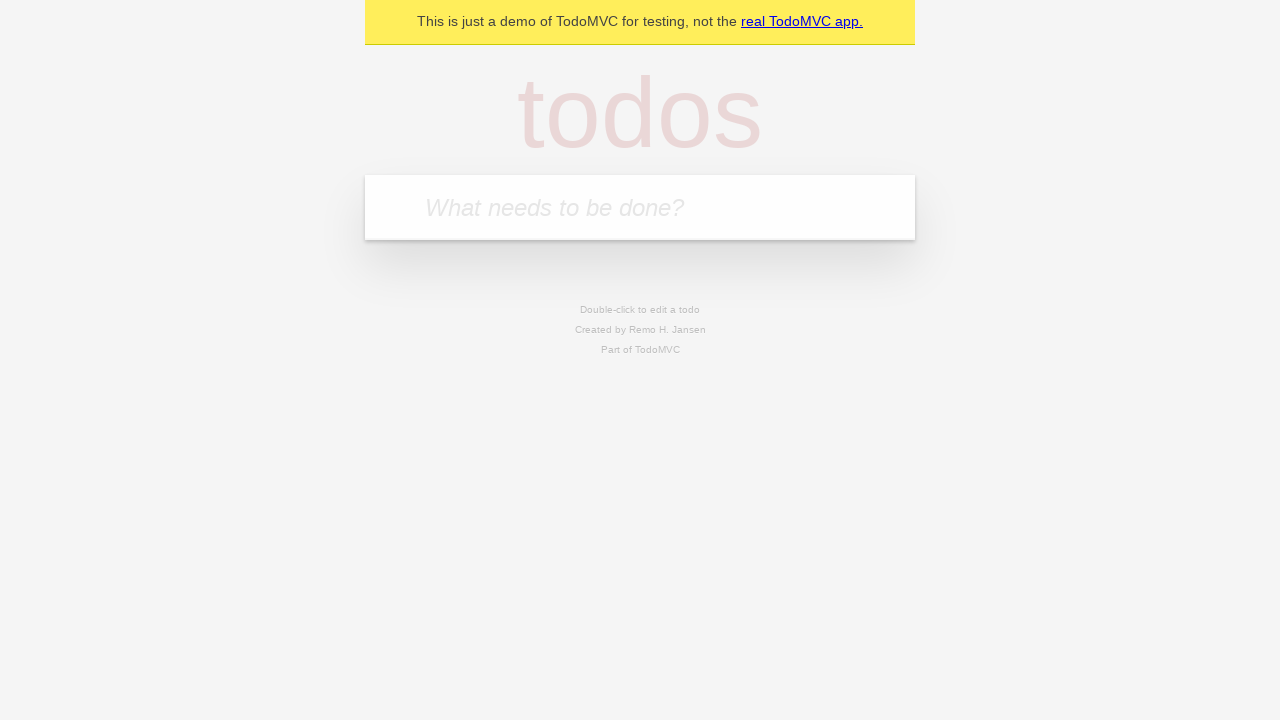

Filled todo input field with 'buy some cheese' on internal:attr=[placeholder="What needs to be done?"i]
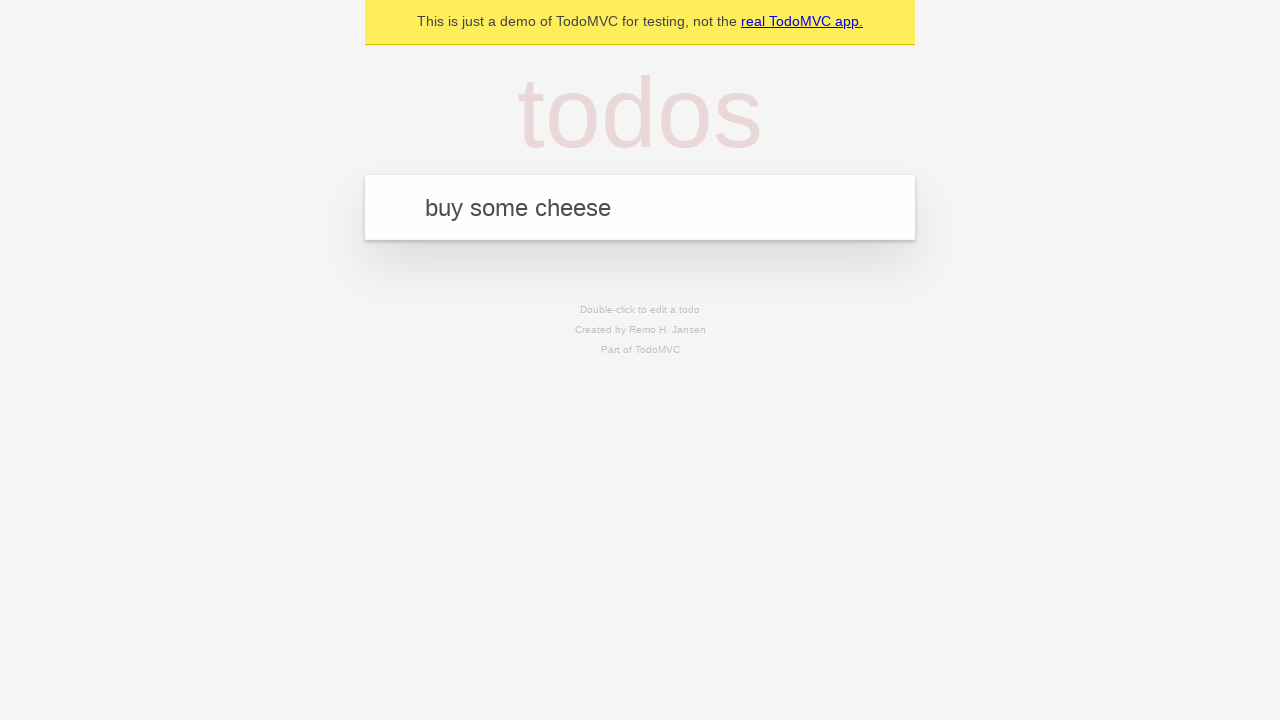

Pressed Enter to create todo item 'buy some cheese' on internal:attr=[placeholder="What needs to be done?"i]
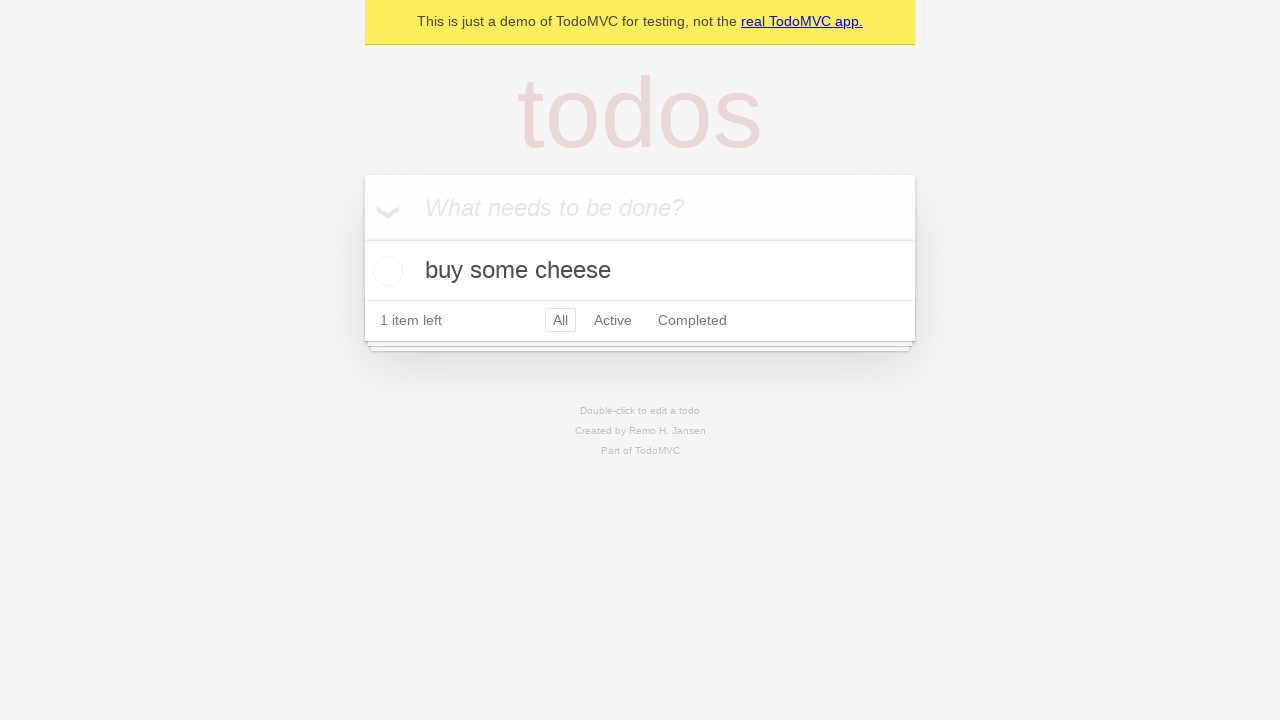

Filled todo input field with 'feed the cat' on internal:attr=[placeholder="What needs to be done?"i]
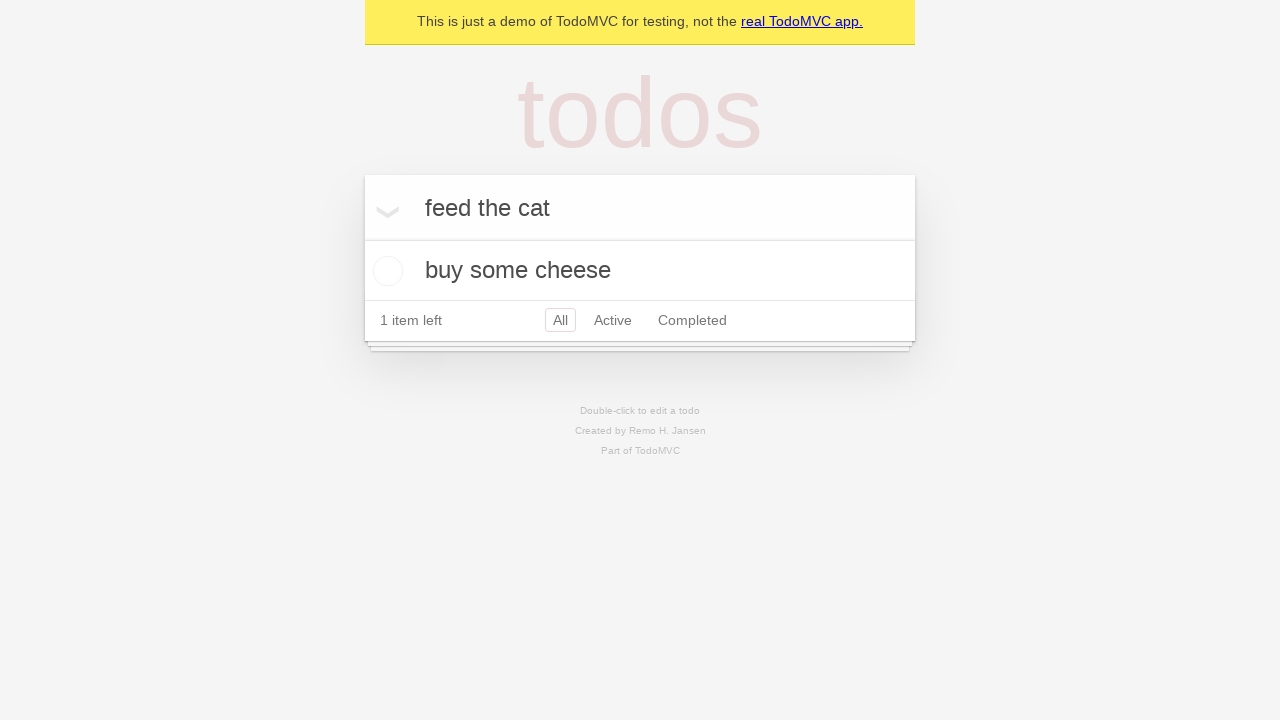

Pressed Enter to create todo item 'feed the cat' on internal:attr=[placeholder="What needs to be done?"i]
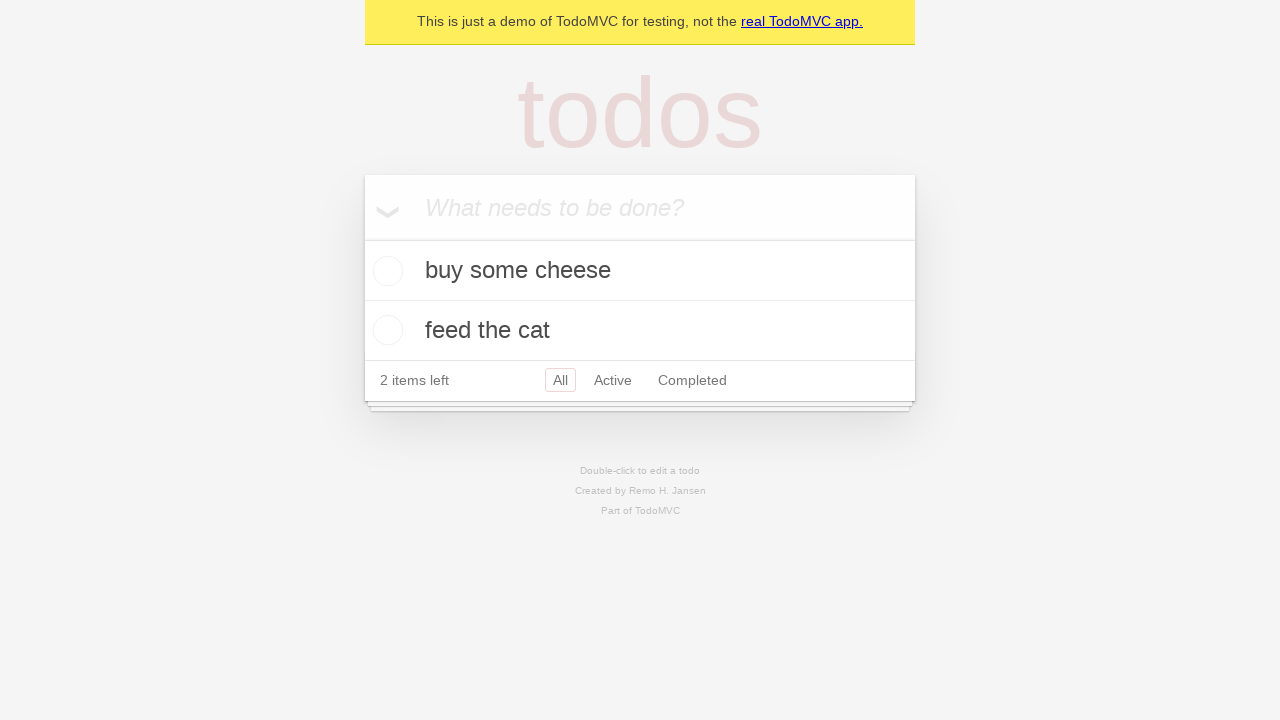

Filled todo input field with 'book a doctors appointment' on internal:attr=[placeholder="What needs to be done?"i]
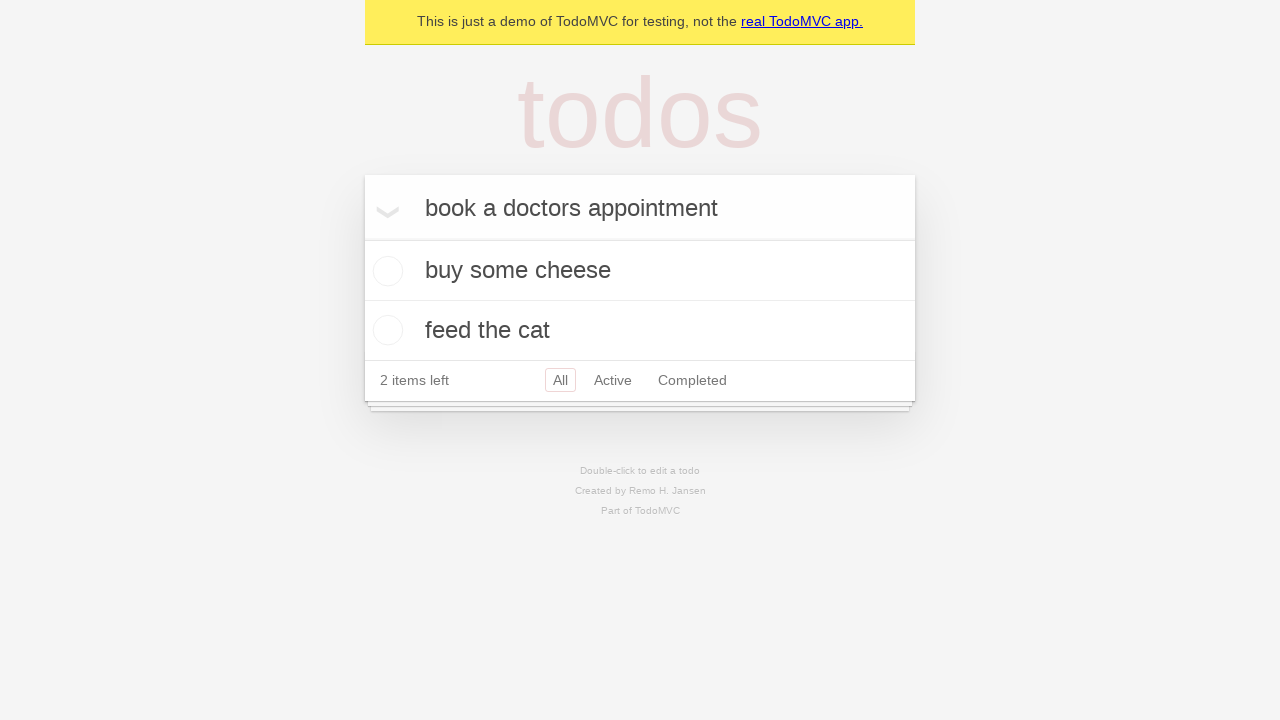

Pressed Enter to create todo item 'book a doctors appointment' on internal:attr=[placeholder="What needs to be done?"i]
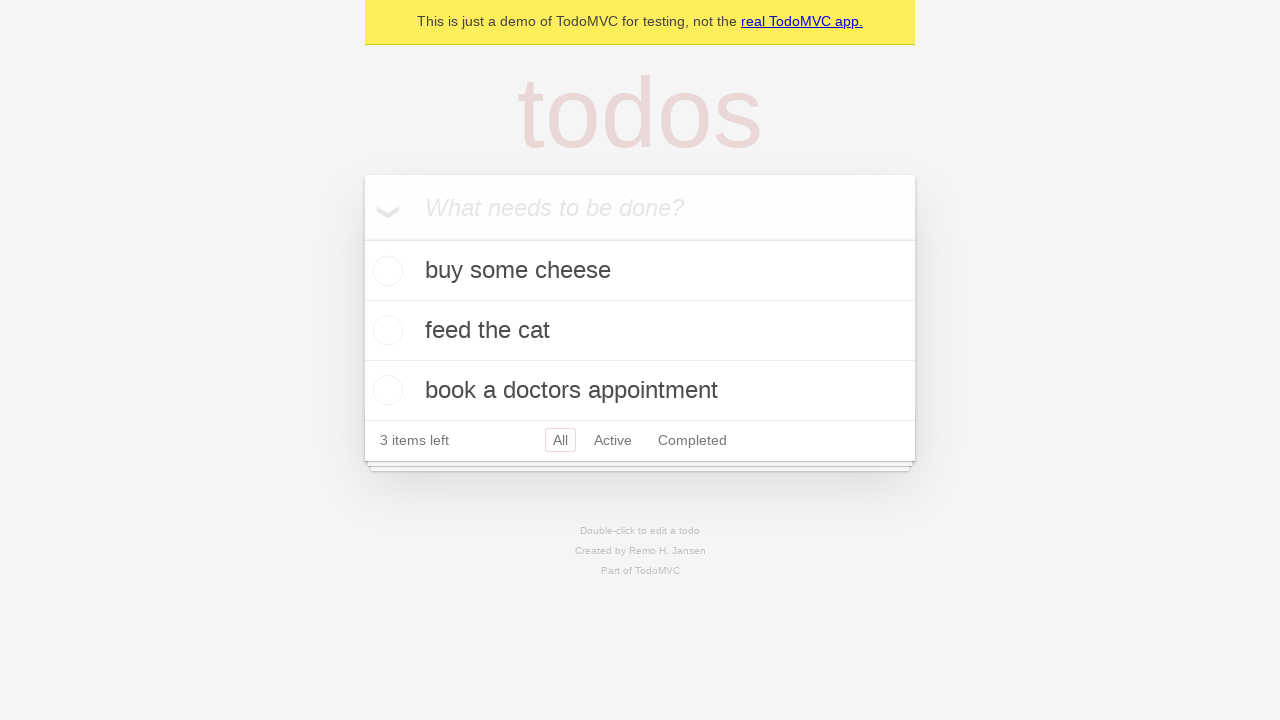

Waited for todo count element to appear
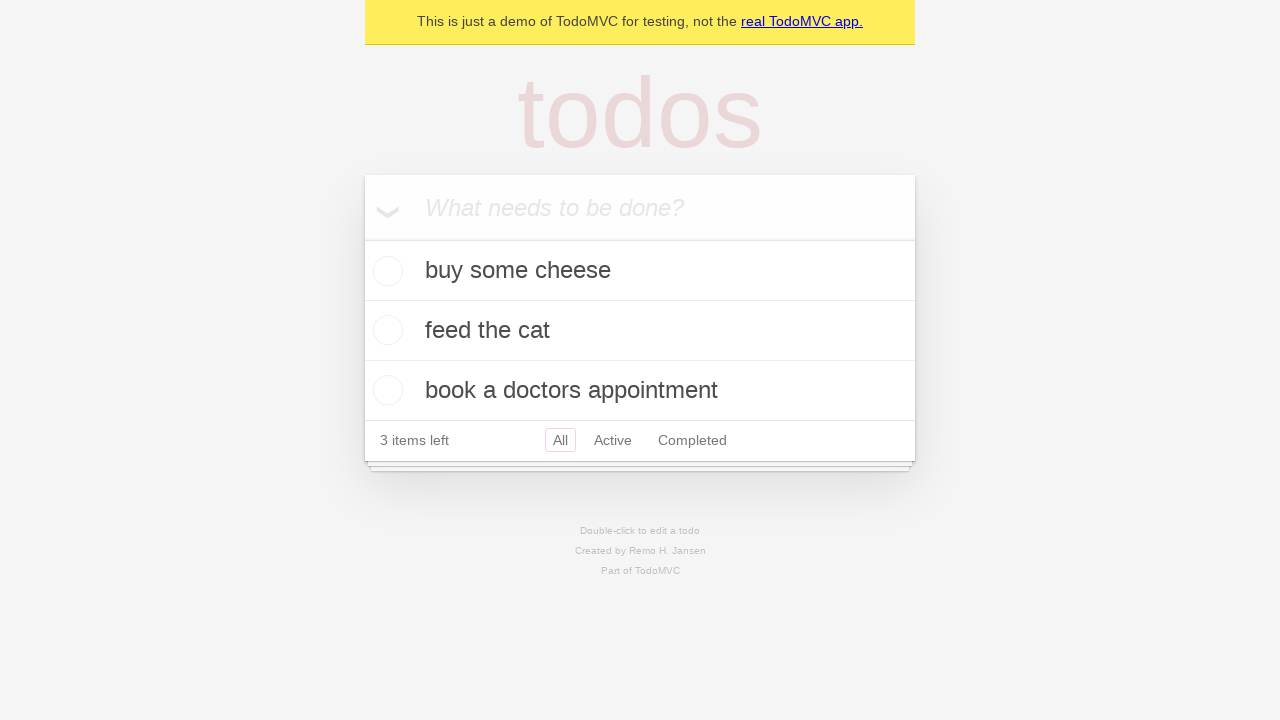

Verified that all 3 todo items are displayed in the list
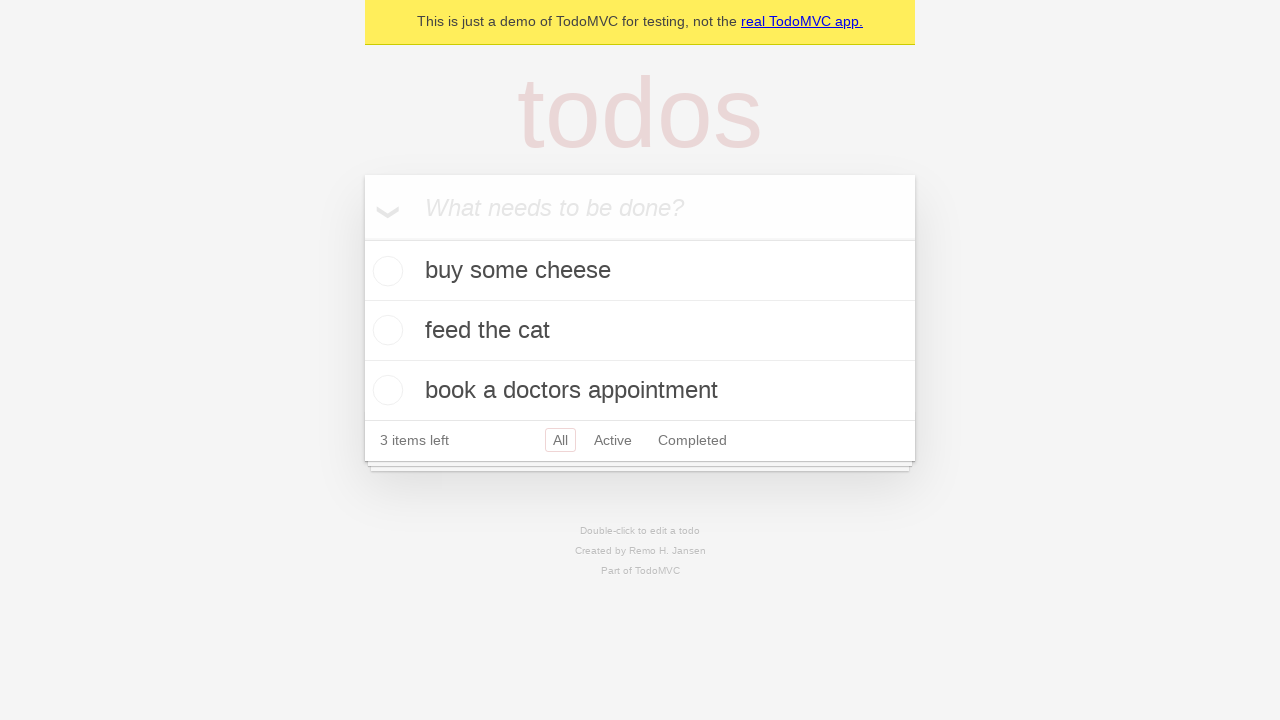

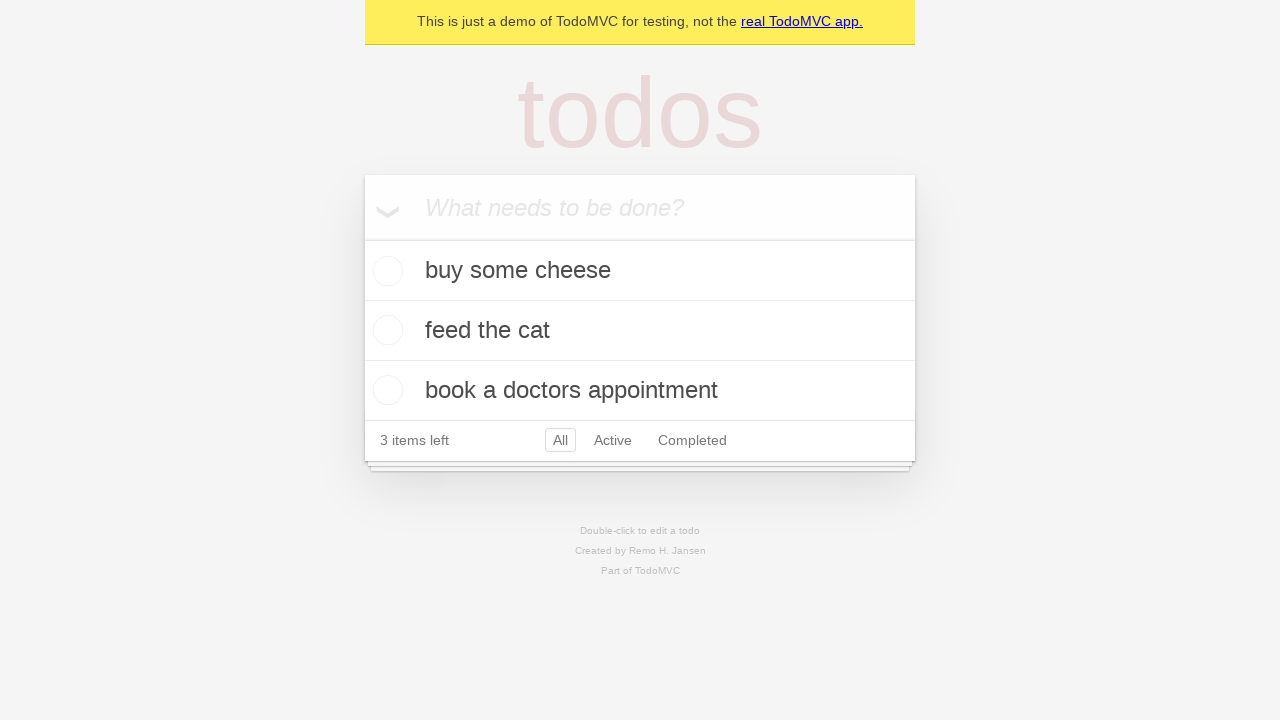